Tests searching for a non-existent record to verify no results are returned

Starting URL: https://demoqa.com/webtables

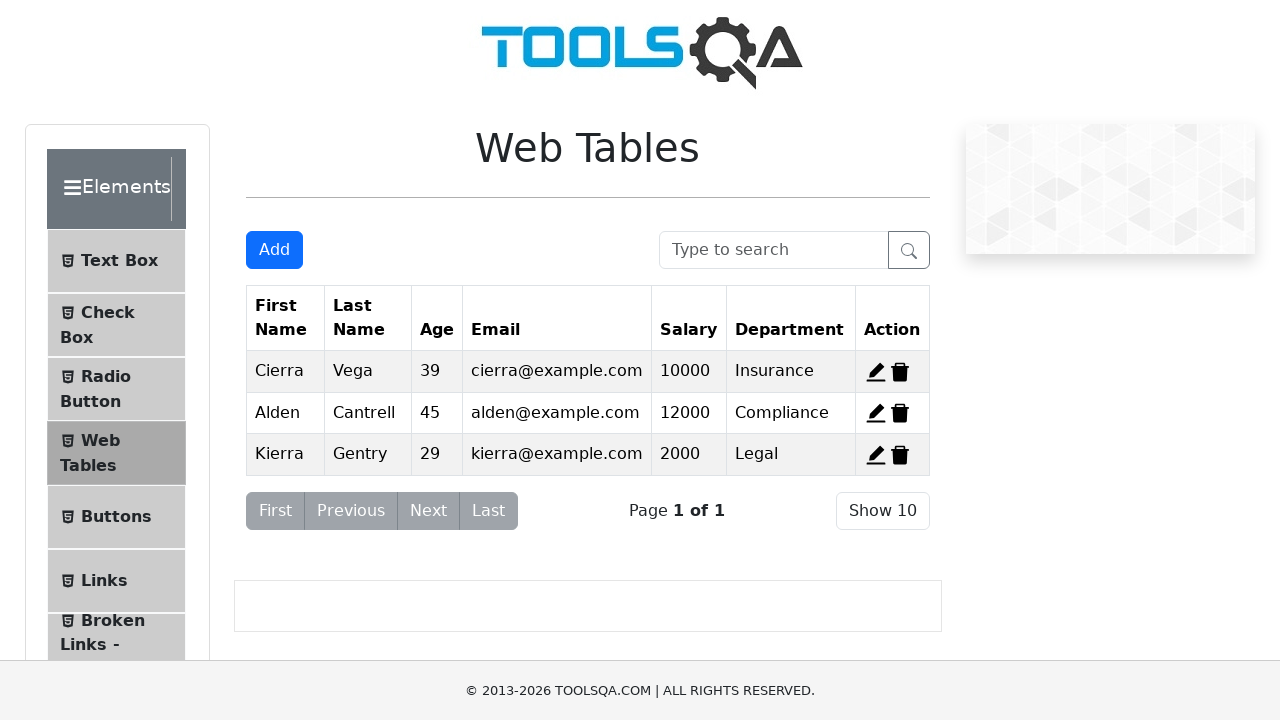

Filled search box with non-existent name 'NonExistentName' on input#searchBox
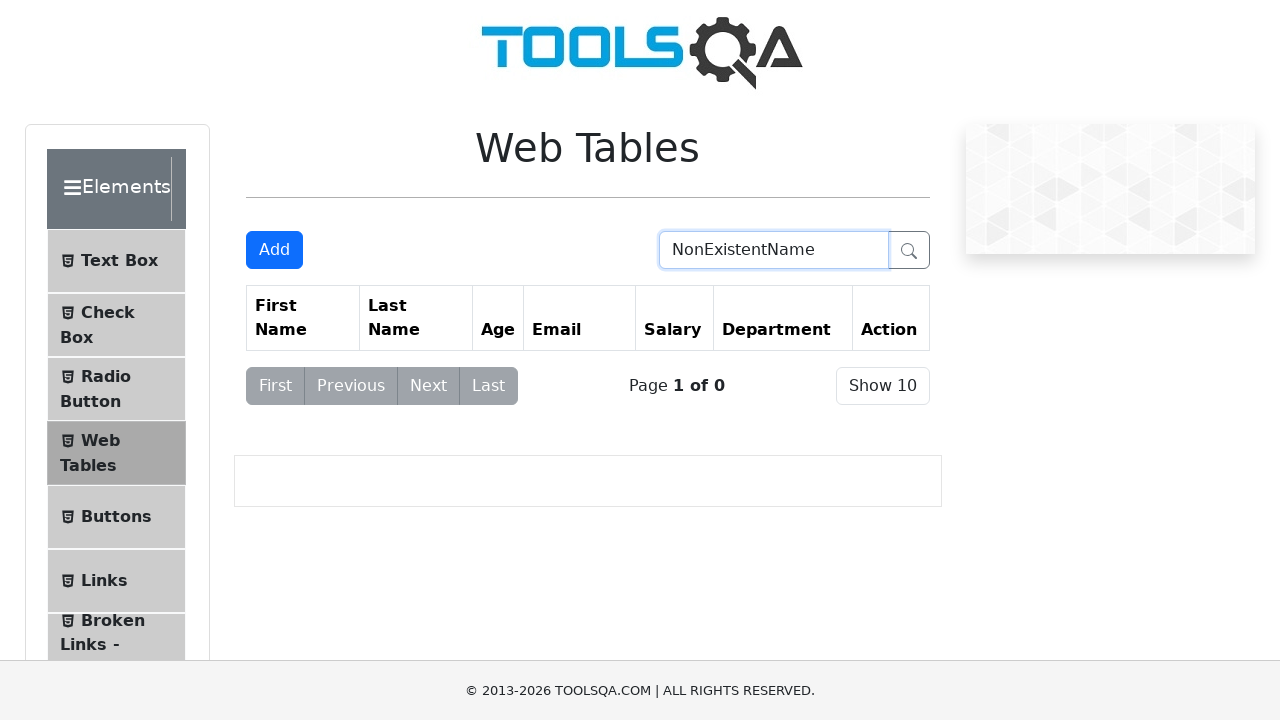

Pressed Enter to search for non-existent record on input#searchBox
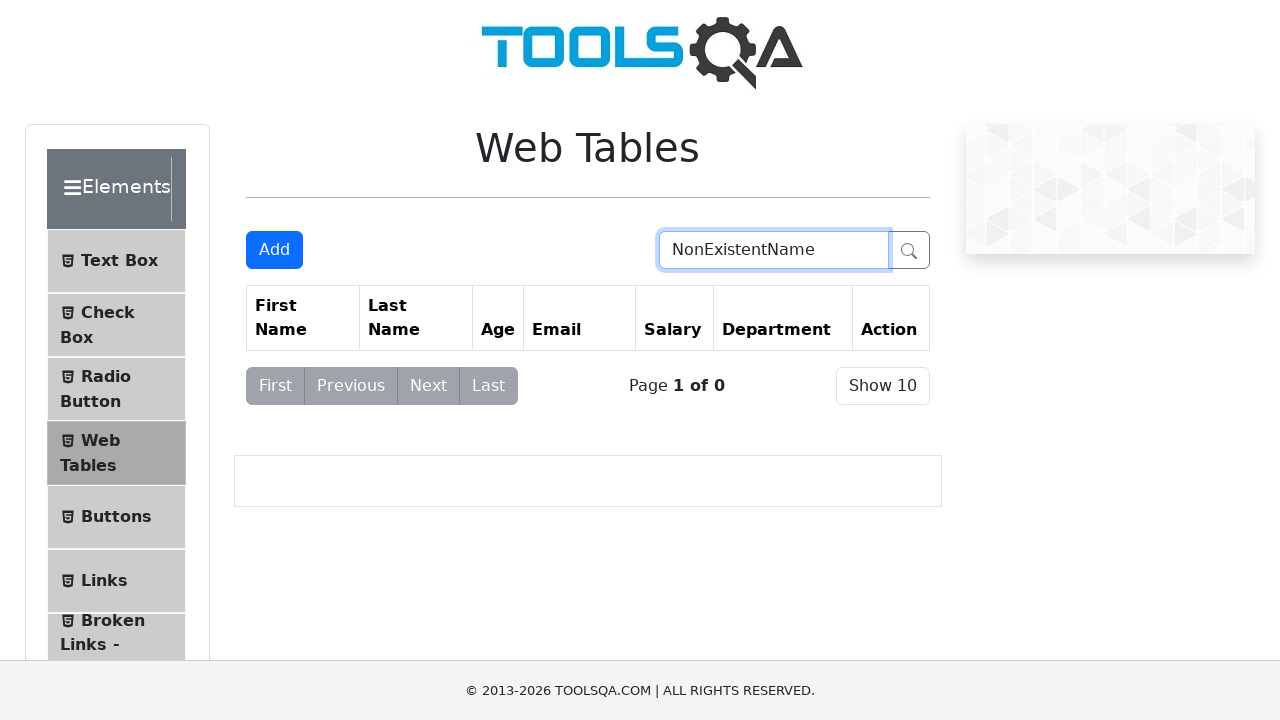

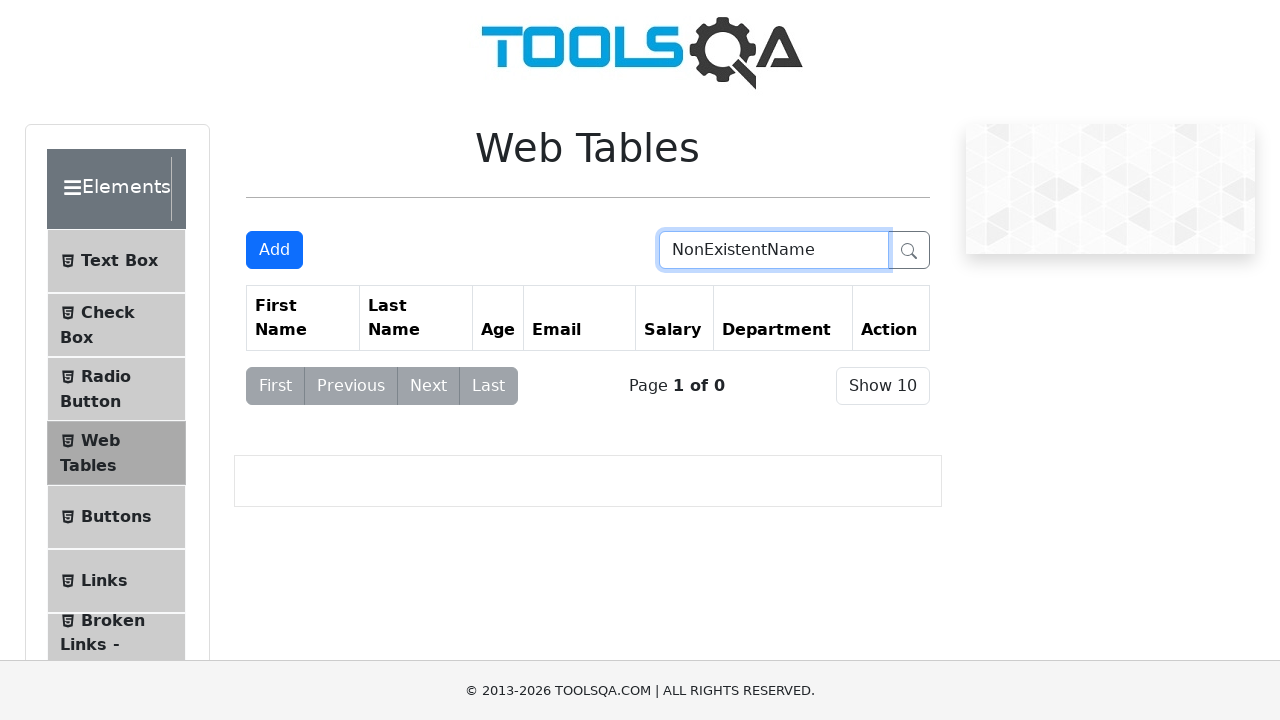